Tests that the clear button is enabled and clickable

Starting URL: https://testsheepnz.github.io/BasicCalculator

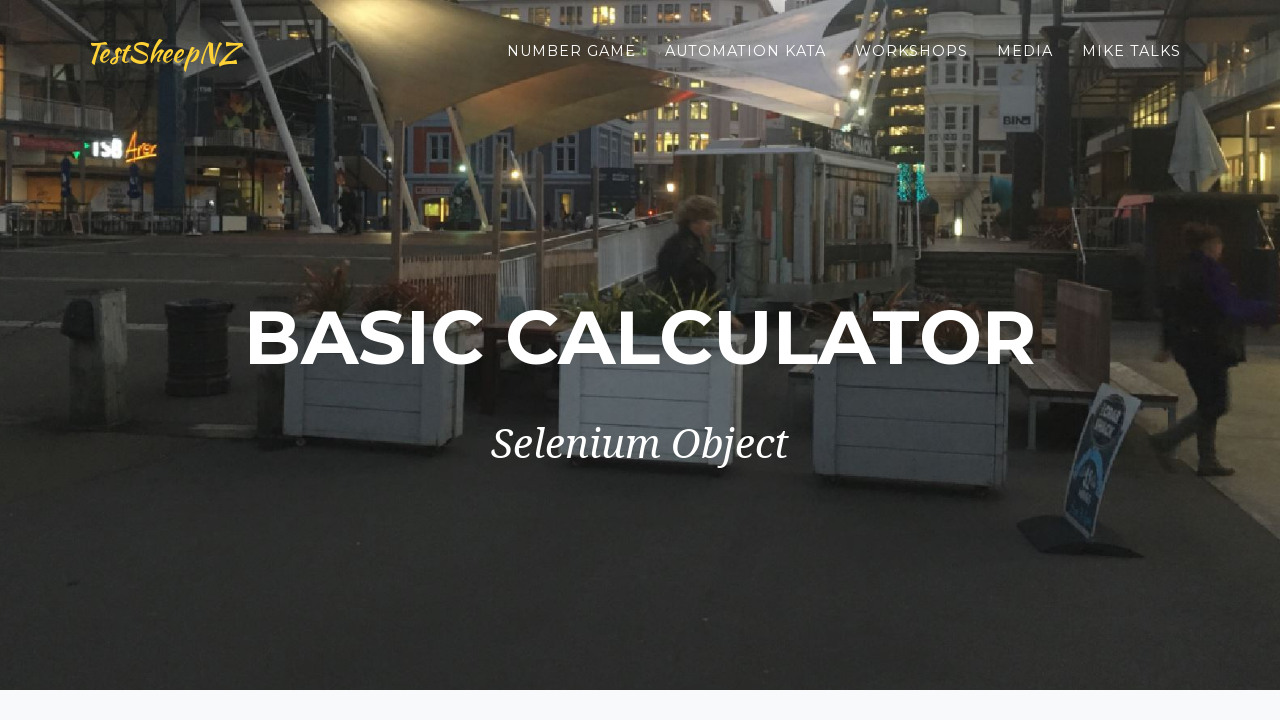

Selected 'Prototype' build version from dropdown on #selectBuild
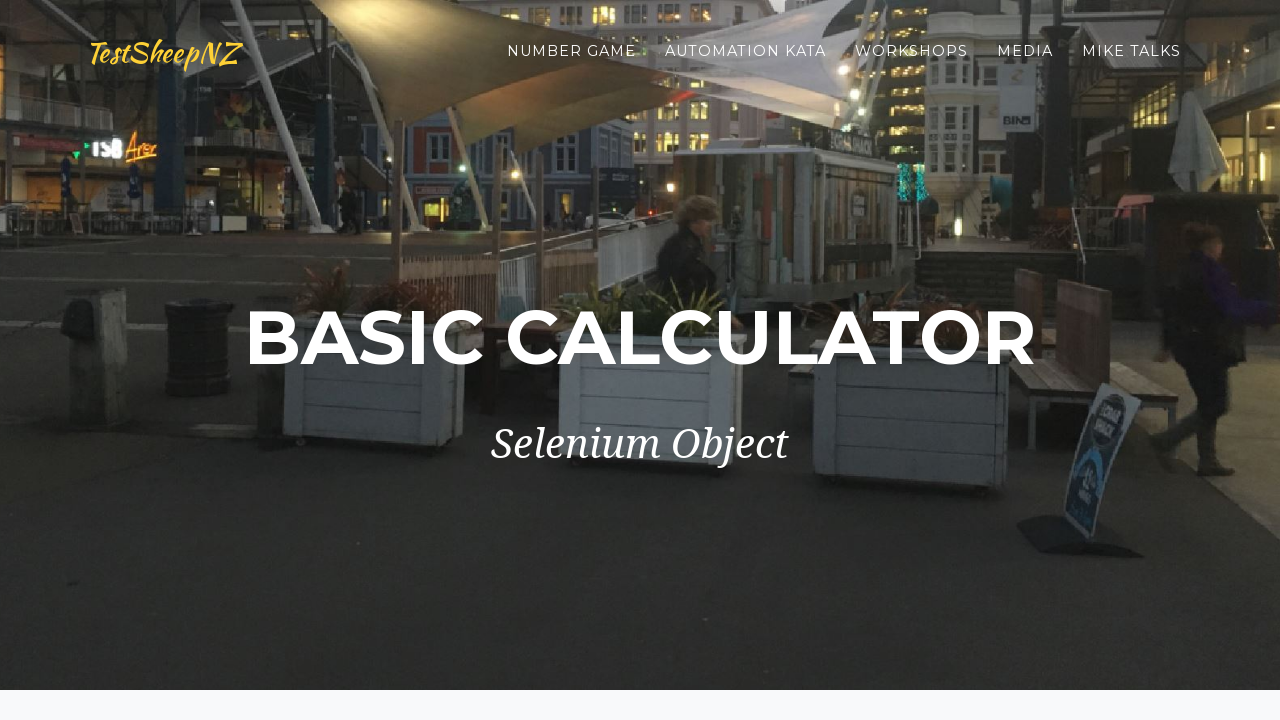

Clicked the clear button at (404, 485) on #clearButton
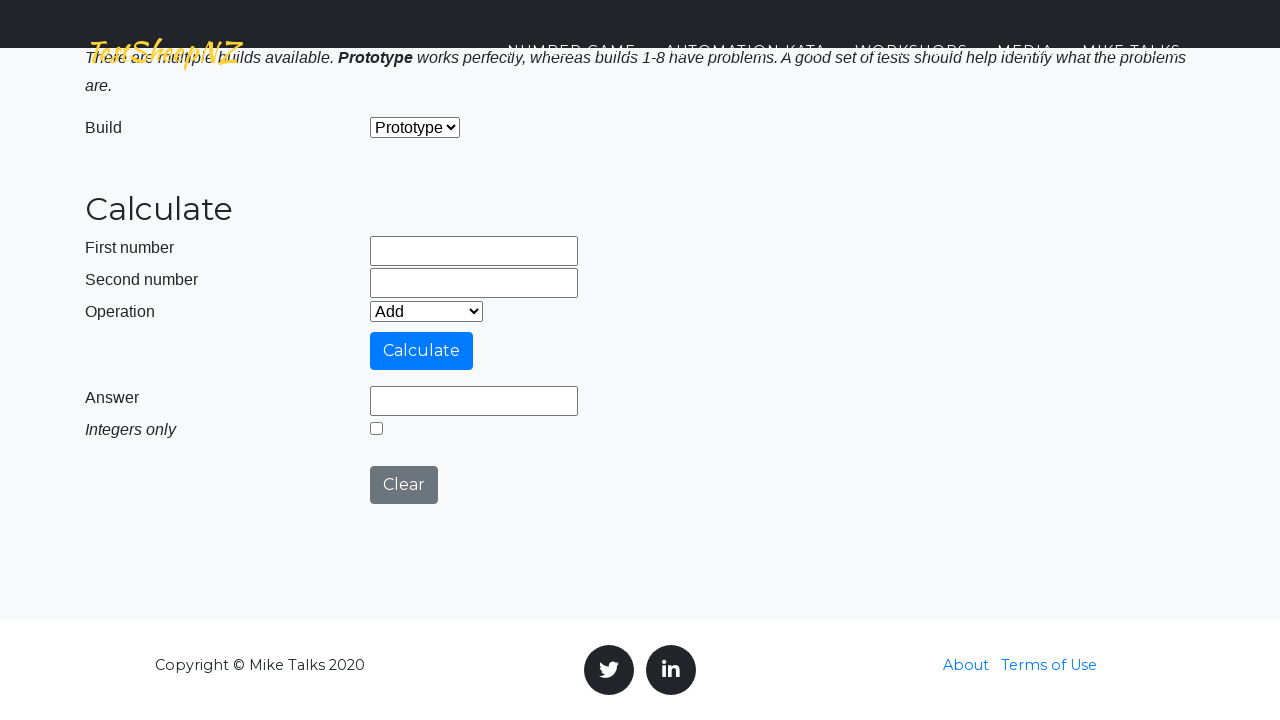

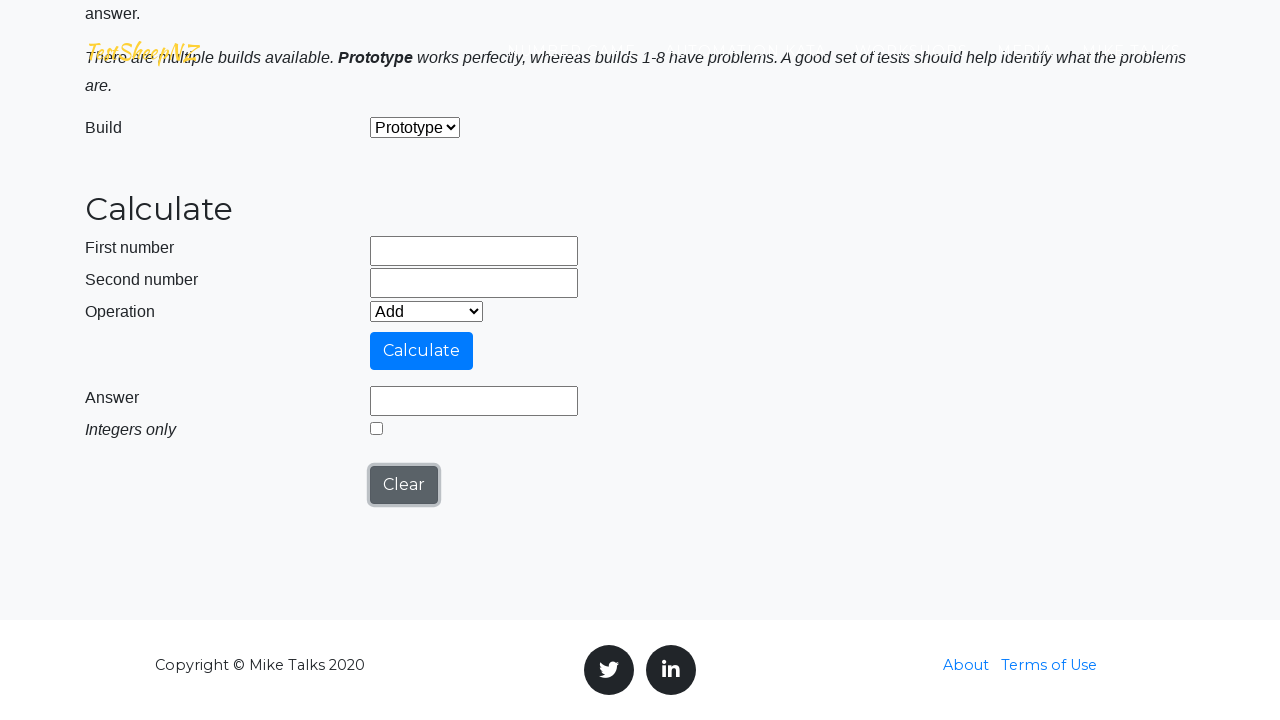